Navigates to a page, clicks a link identified by a calculated mathematical value, fills out a form with personal information (first name, last name, city, country), and submits it.

Starting URL: http://suninjuly.github.io/find_link_text

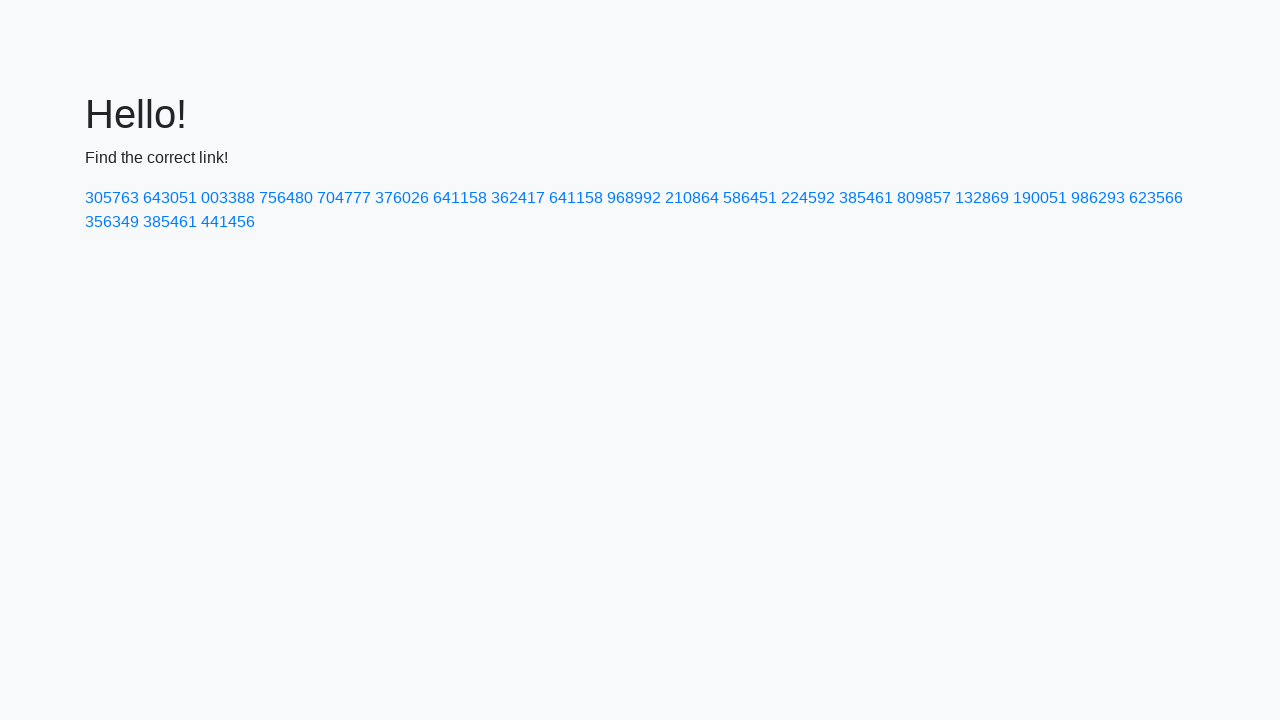

Clicked link with calculated text value: 224592 at (808, 198) on a:text-is('224592')
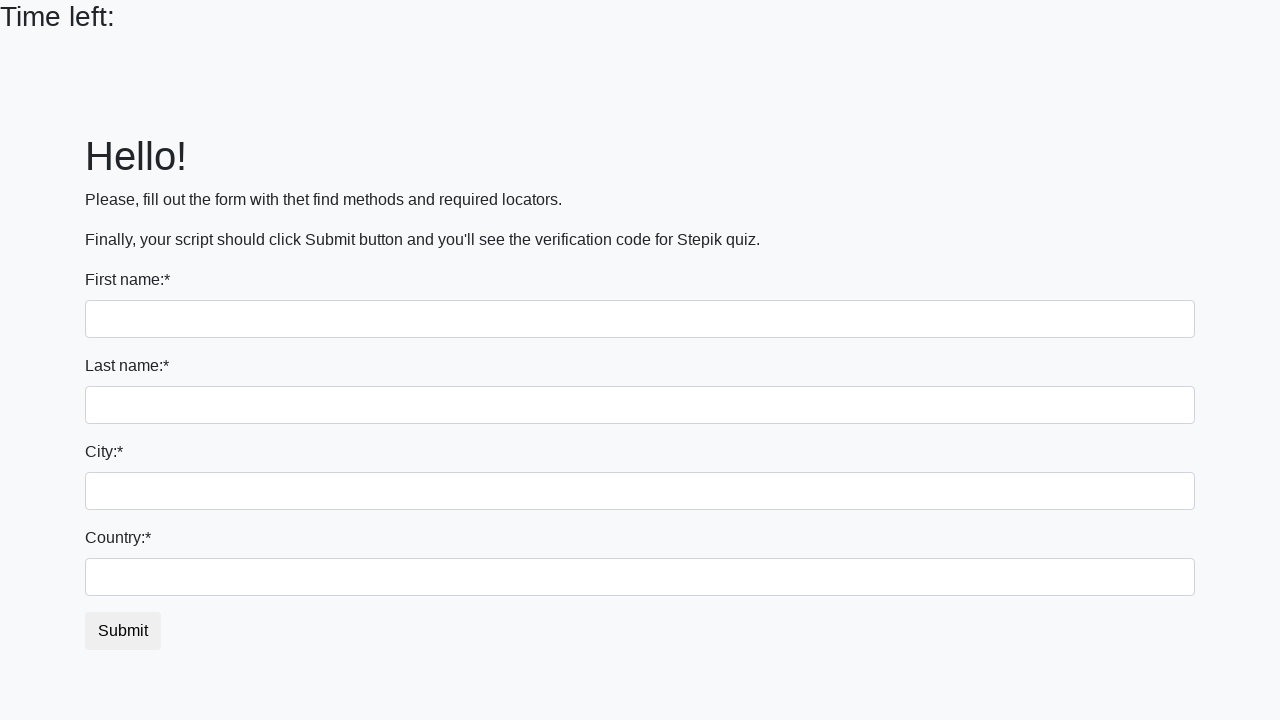

Filled first name field with 'Ivan' on input
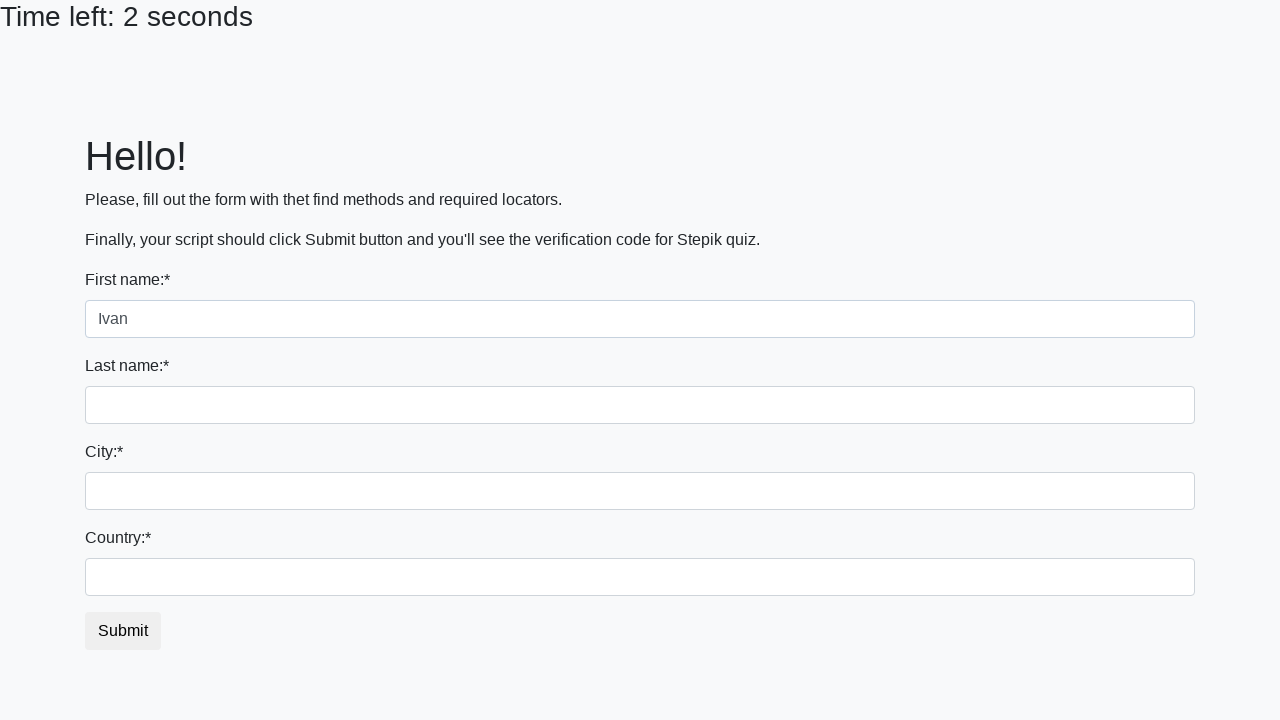

Filled last name field with 'Petrov' on input[name='last_name']
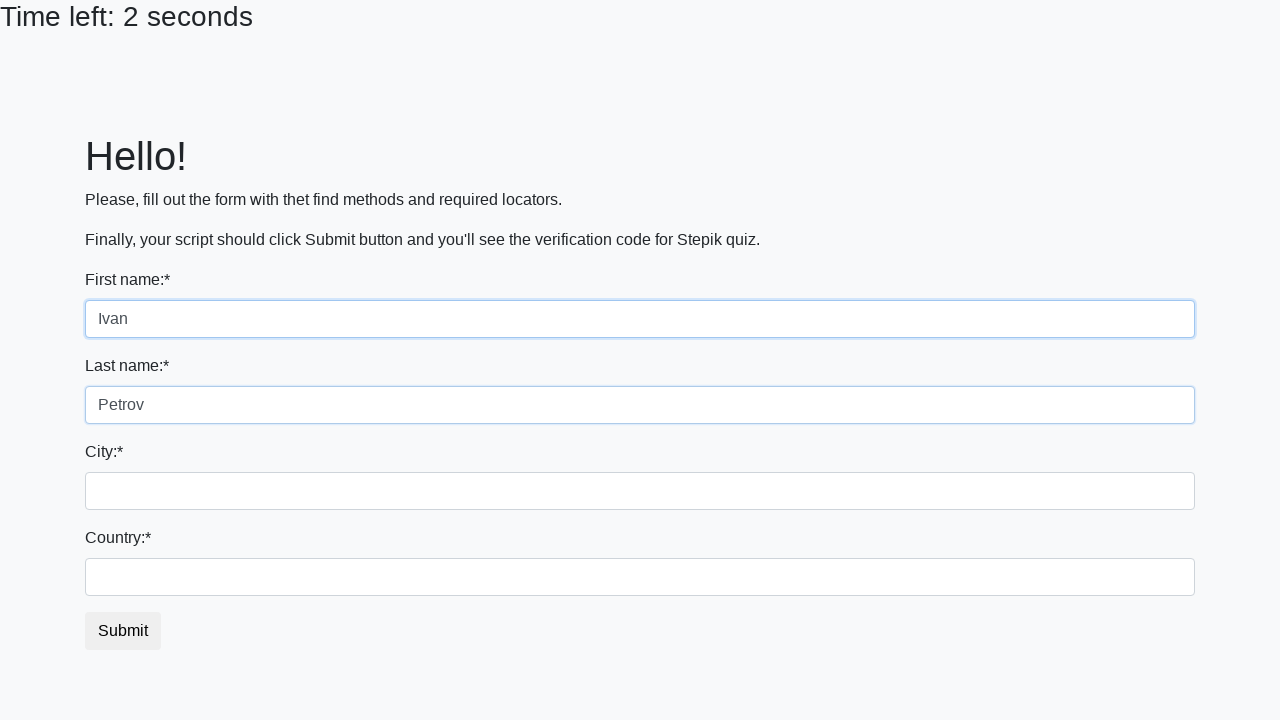

Filled city field with 'Smolensk' on .city
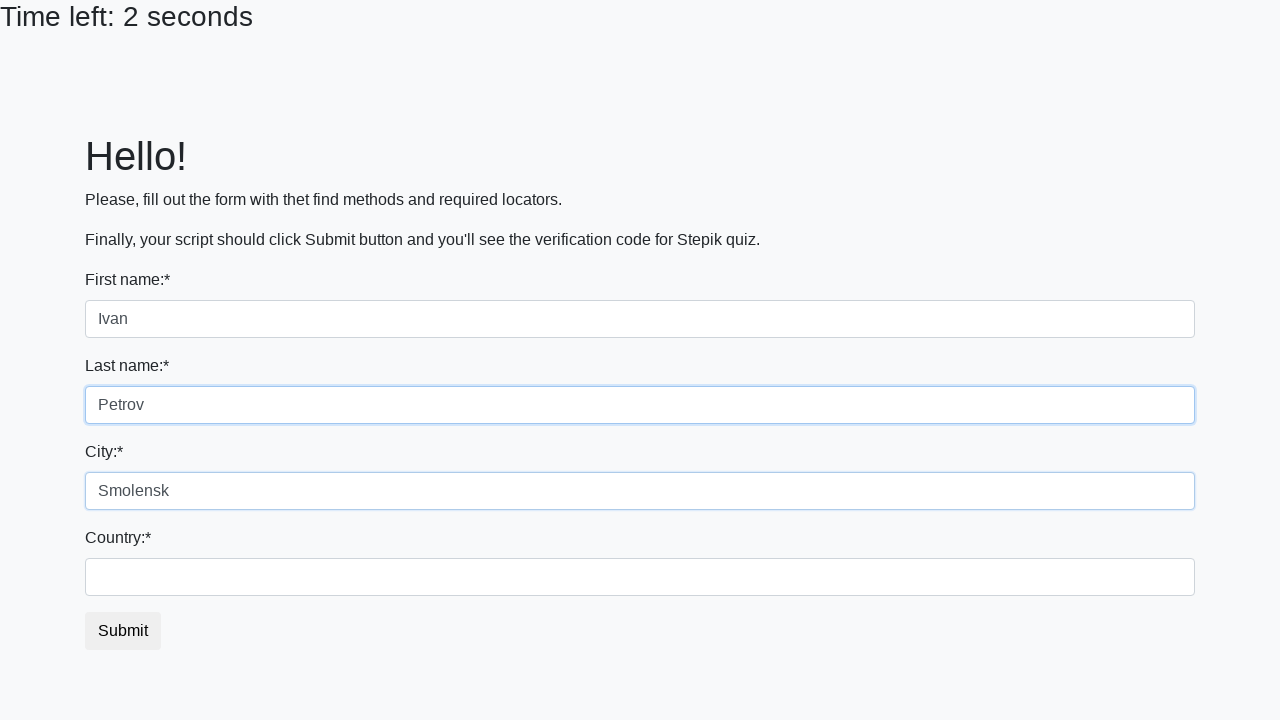

Filled country field with 'Russia' on #country
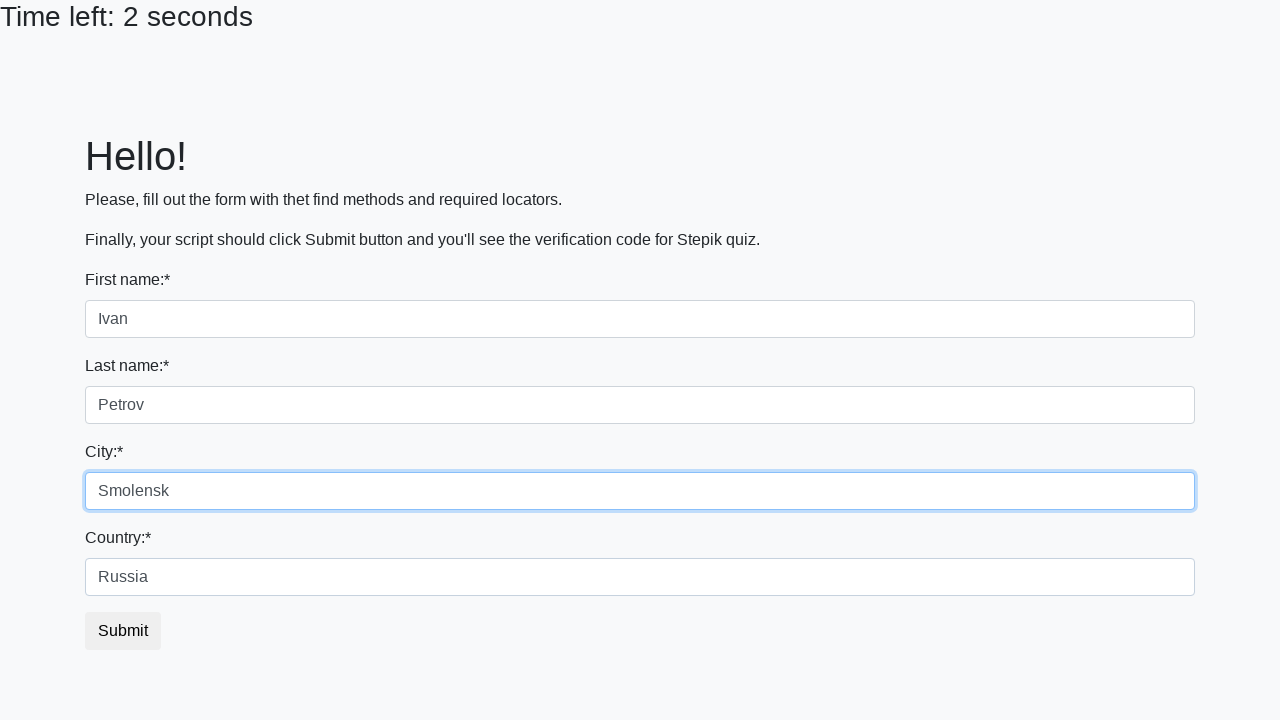

Clicked submit button to submit the form at (123, 631) on button.btn
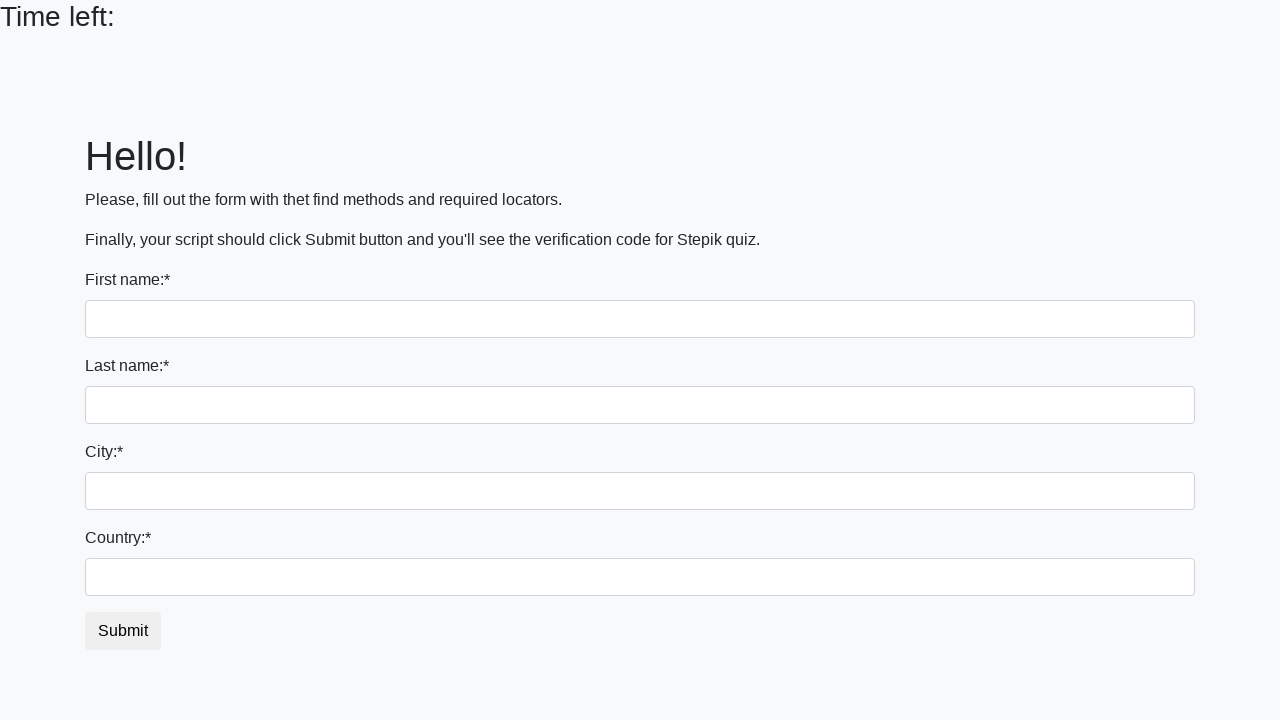

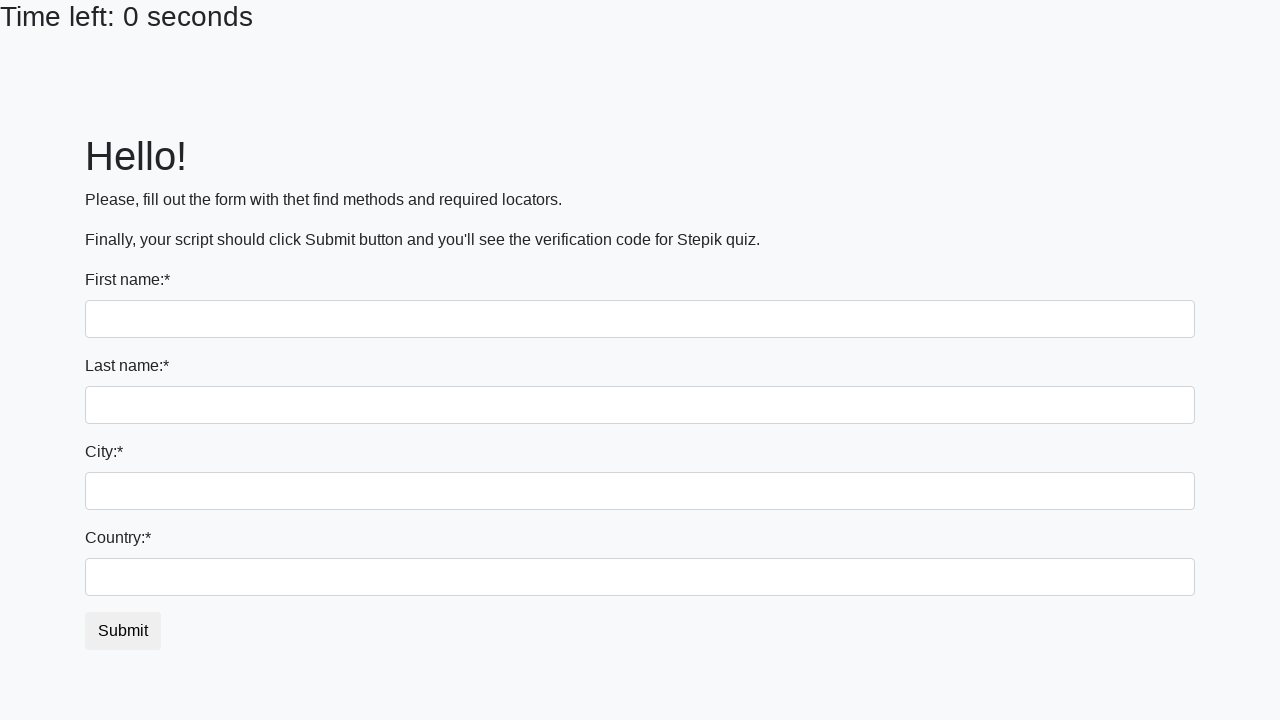